Tests pressing the tab key without targeting a specific element and verifies that the page displays the correct key press result

Starting URL: http://the-internet.herokuapp.com/key_presses

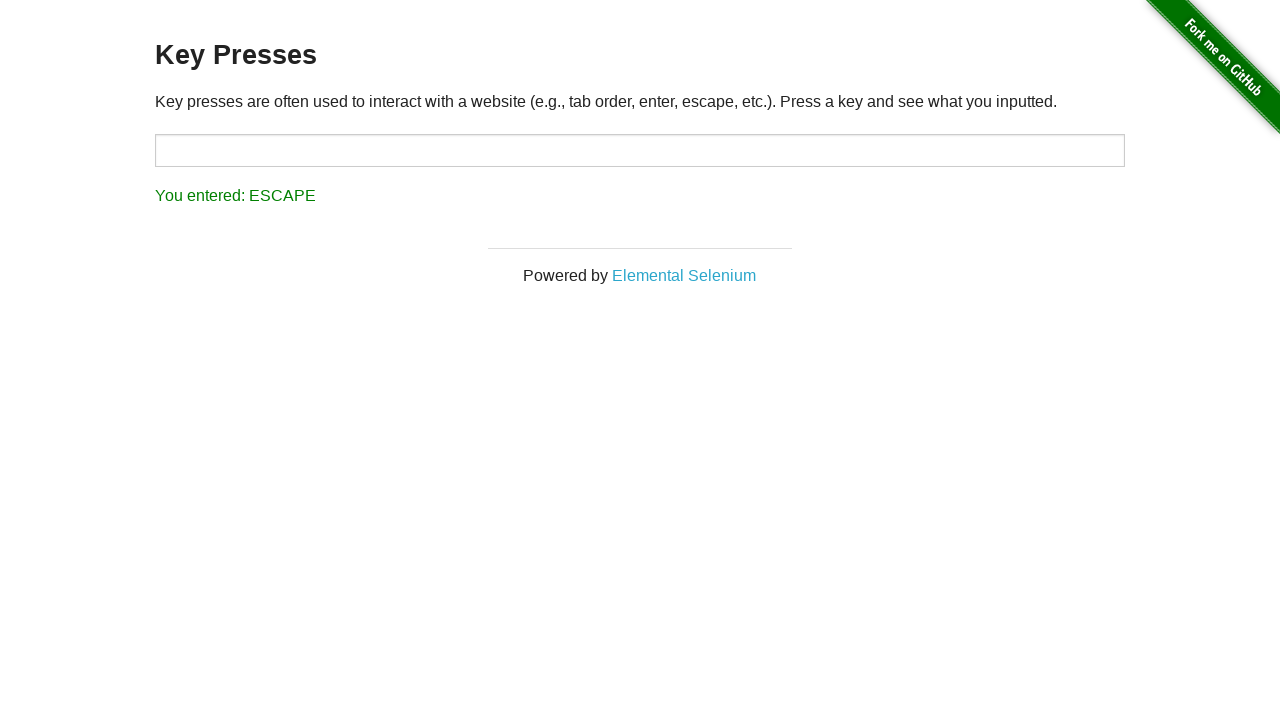

Pressed Tab key on the page
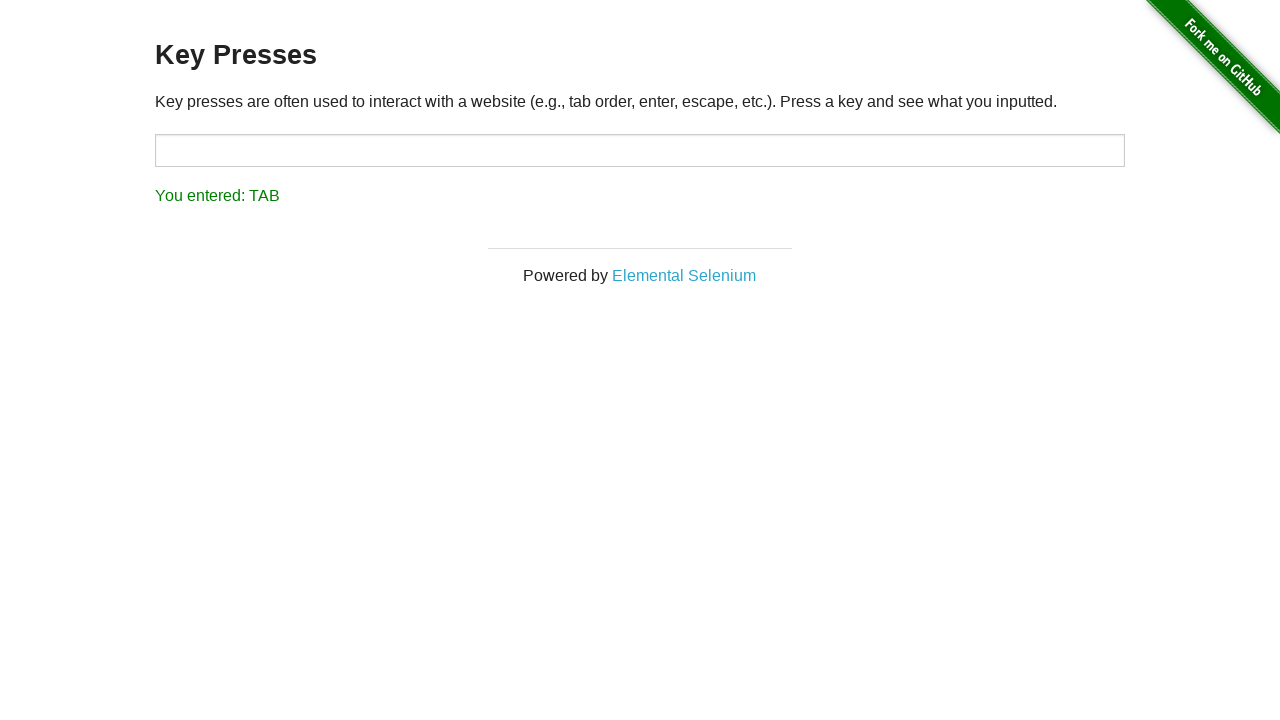

Result element loaded
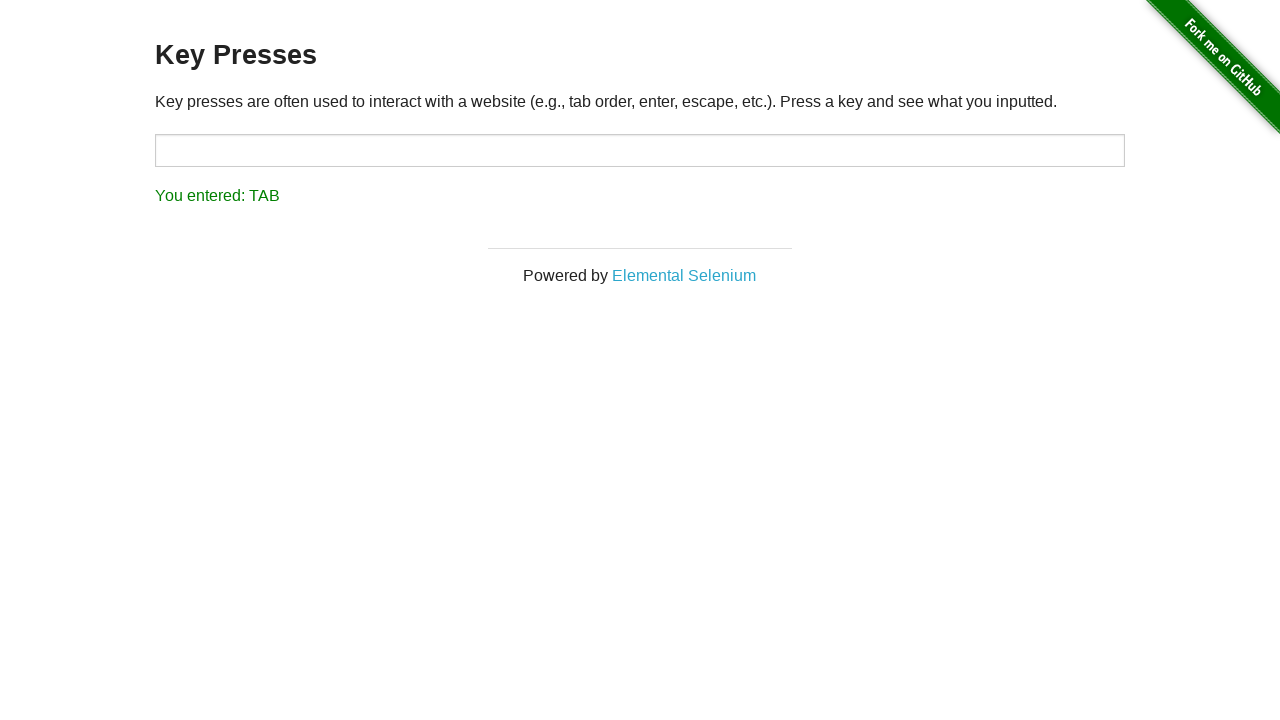

Retrieved result text content
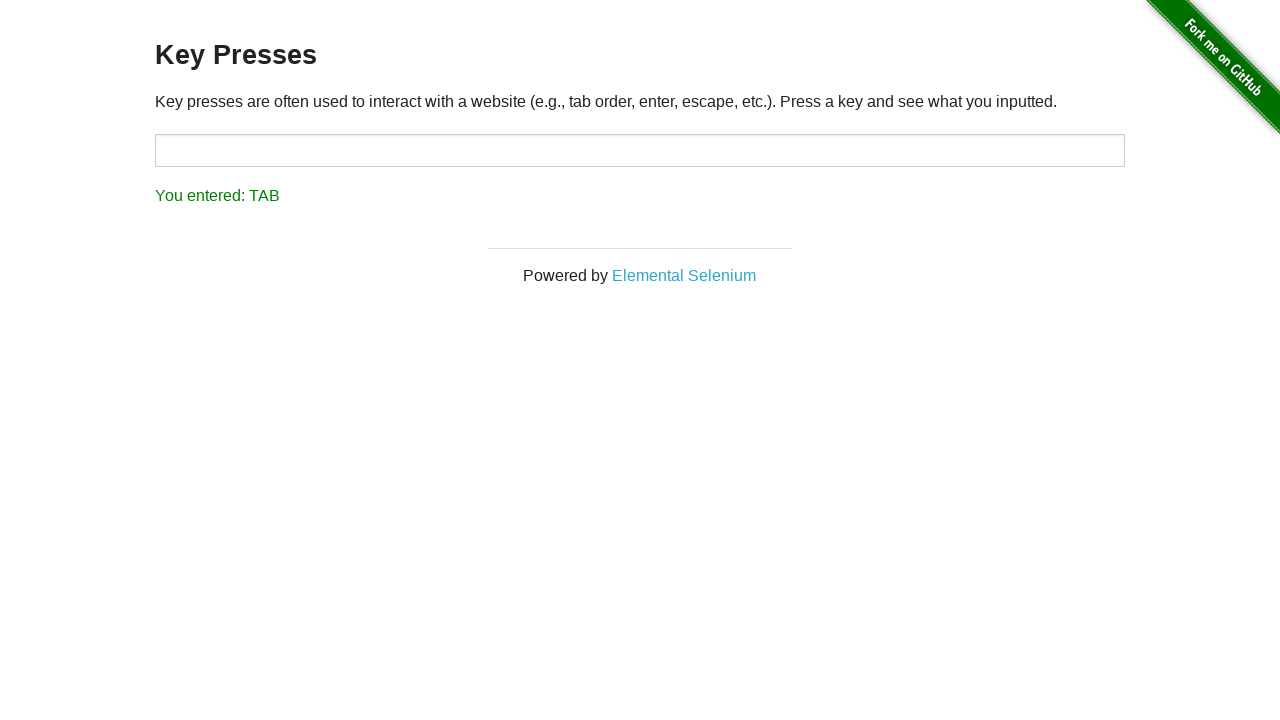

Verified that result text equals 'You entered: TAB'
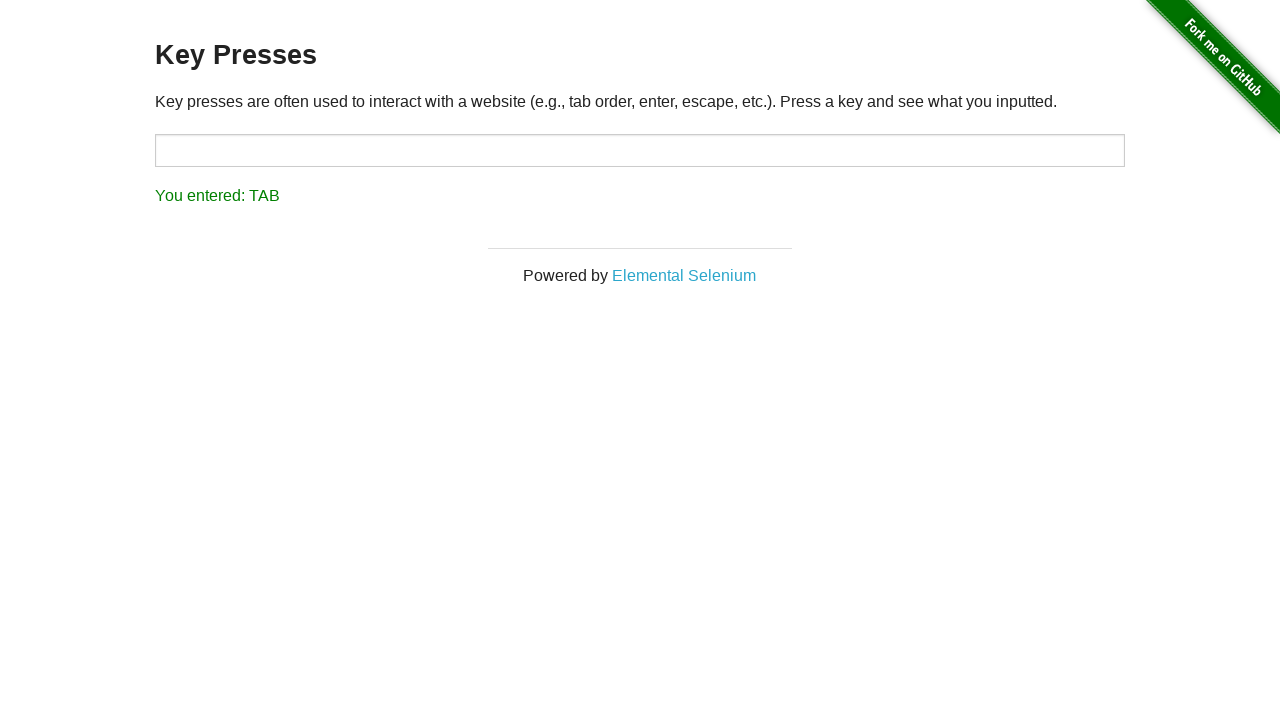

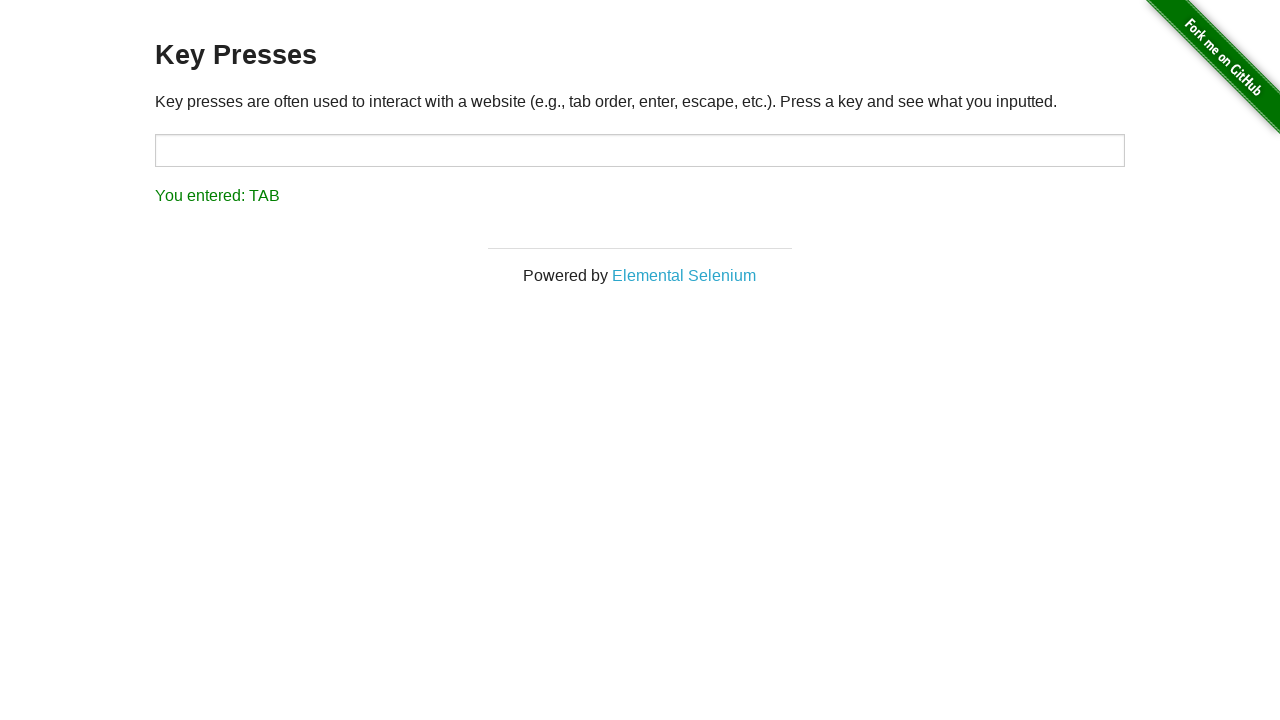